Tests alert and confirm dialog handling by entering a name, triggering an alert button, accepting it, then triggering a confirm dialog and dismissing it

Starting URL: https://rahulshettyacademy.com/AutomationPractice/

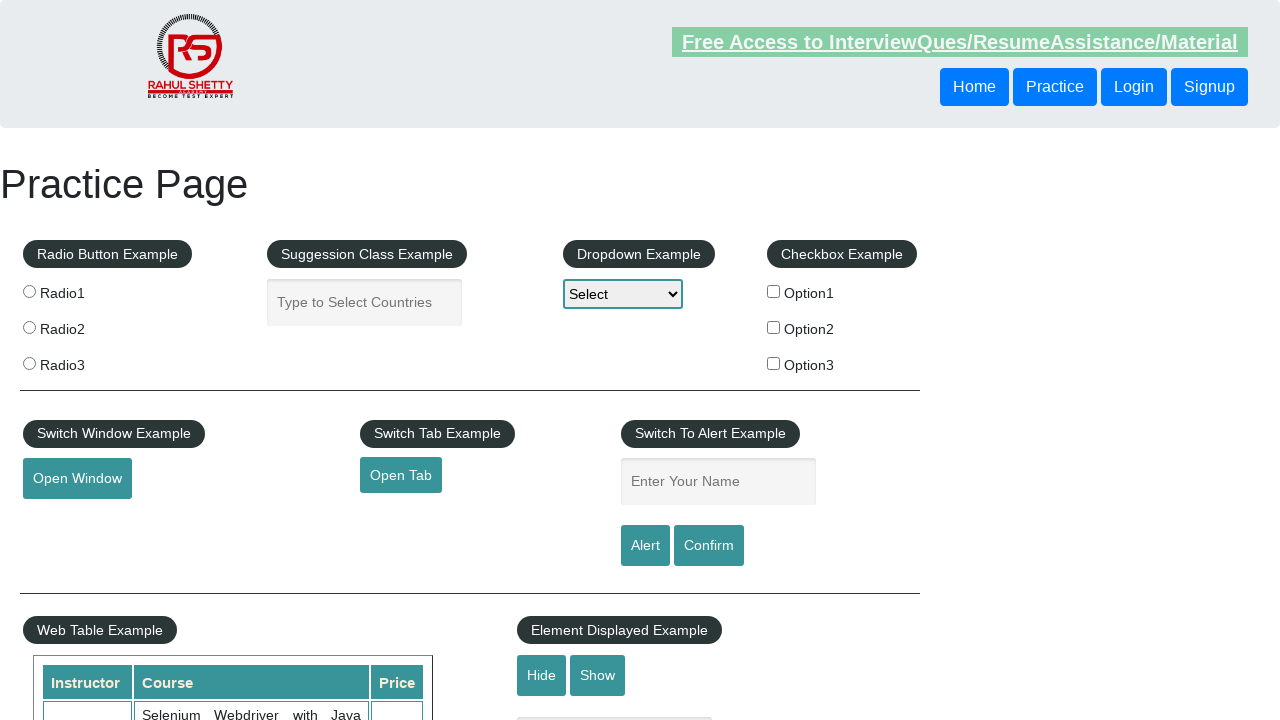

Filled name field with 'Swapnil' on #name
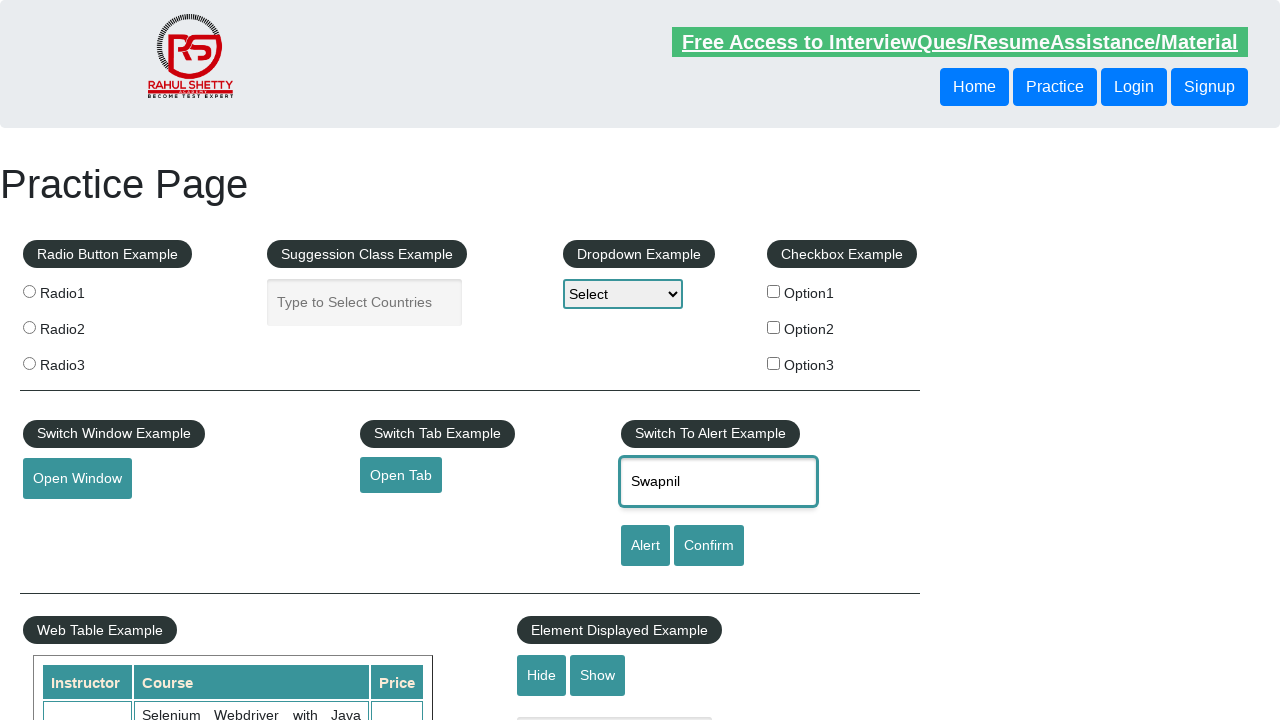

Clicked alert button to trigger alert dialog at (645, 546) on [id='alertbtn']
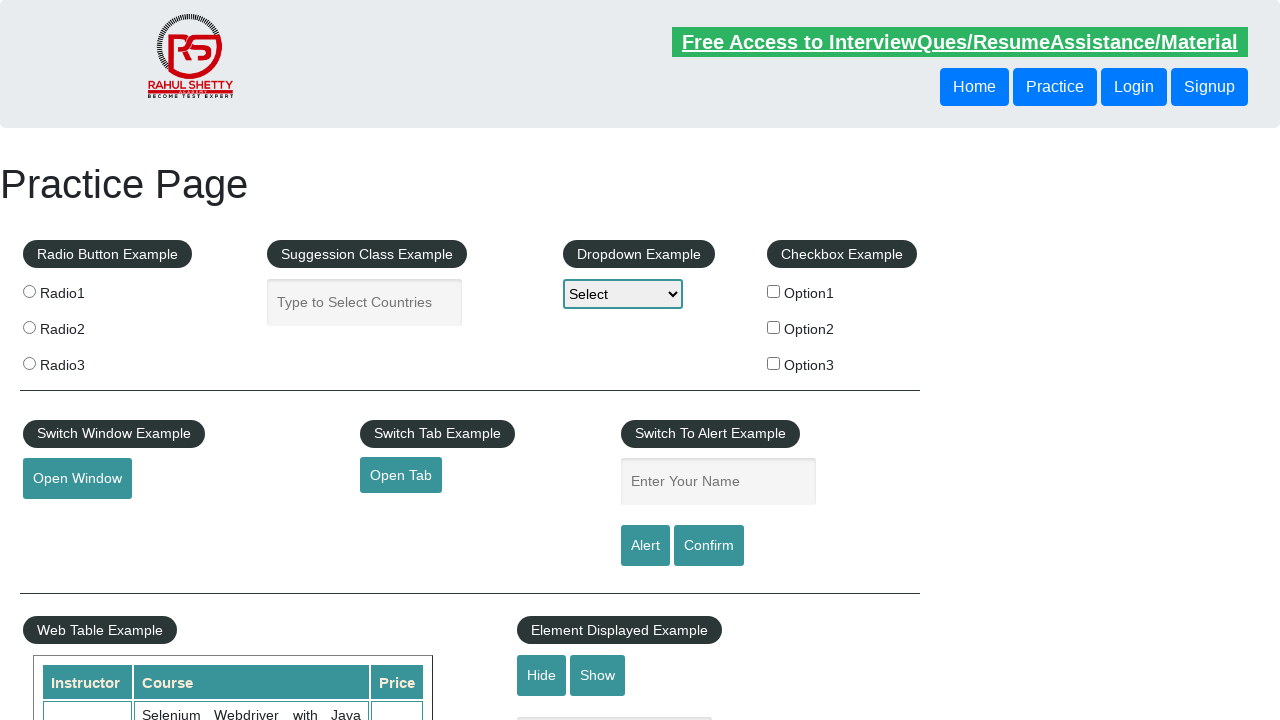

Set up listener to accept alert dialog
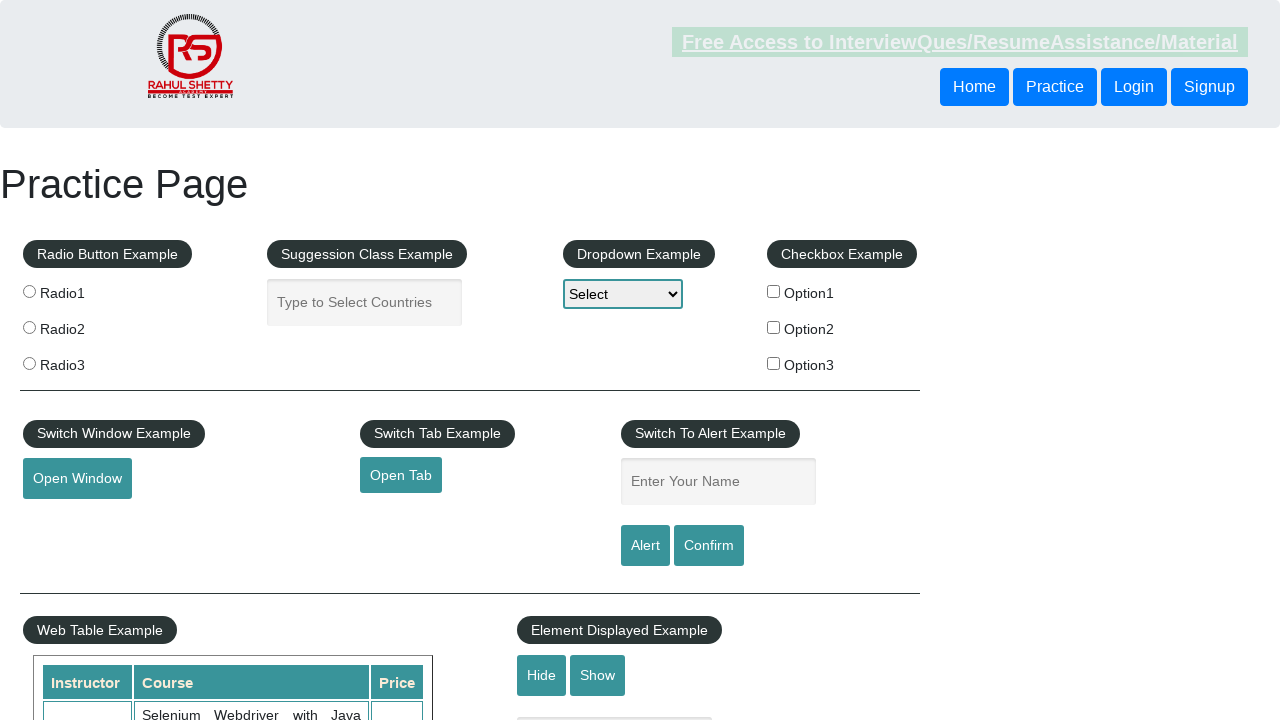

Waited 500ms for alert to process
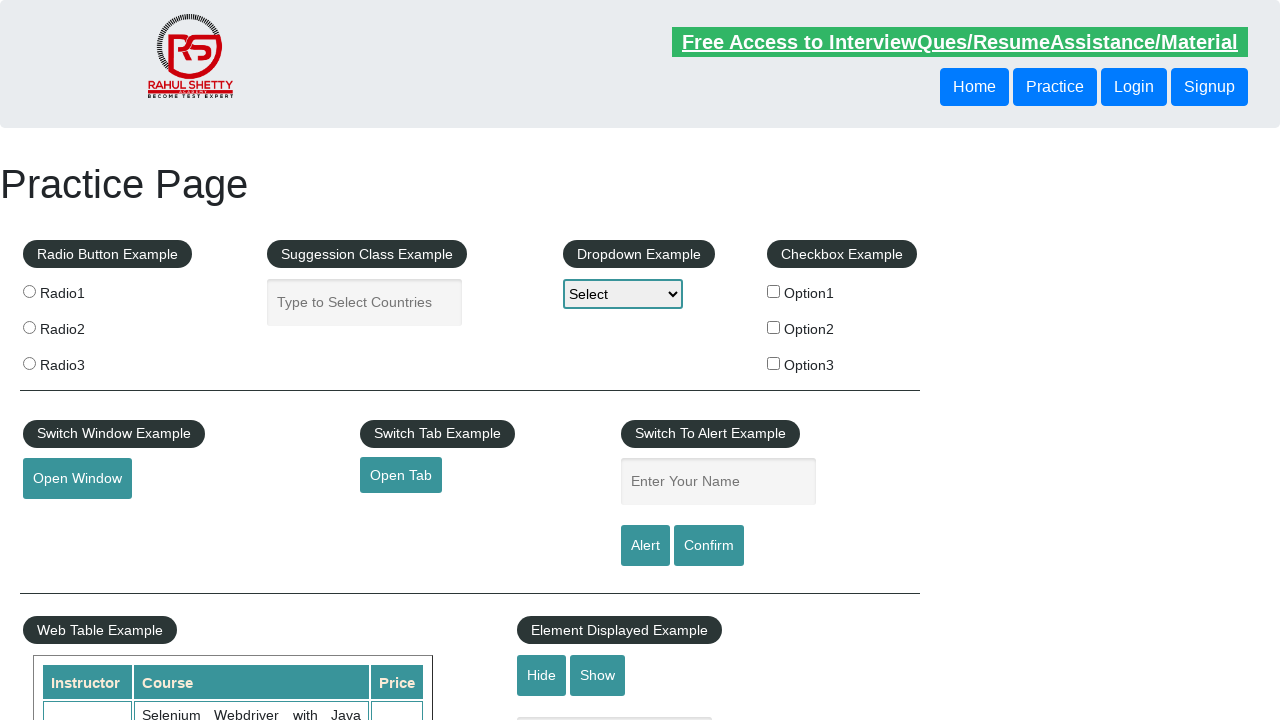

Clicked confirm button to trigger confirm dialog at (709, 546) on #confirmbtn
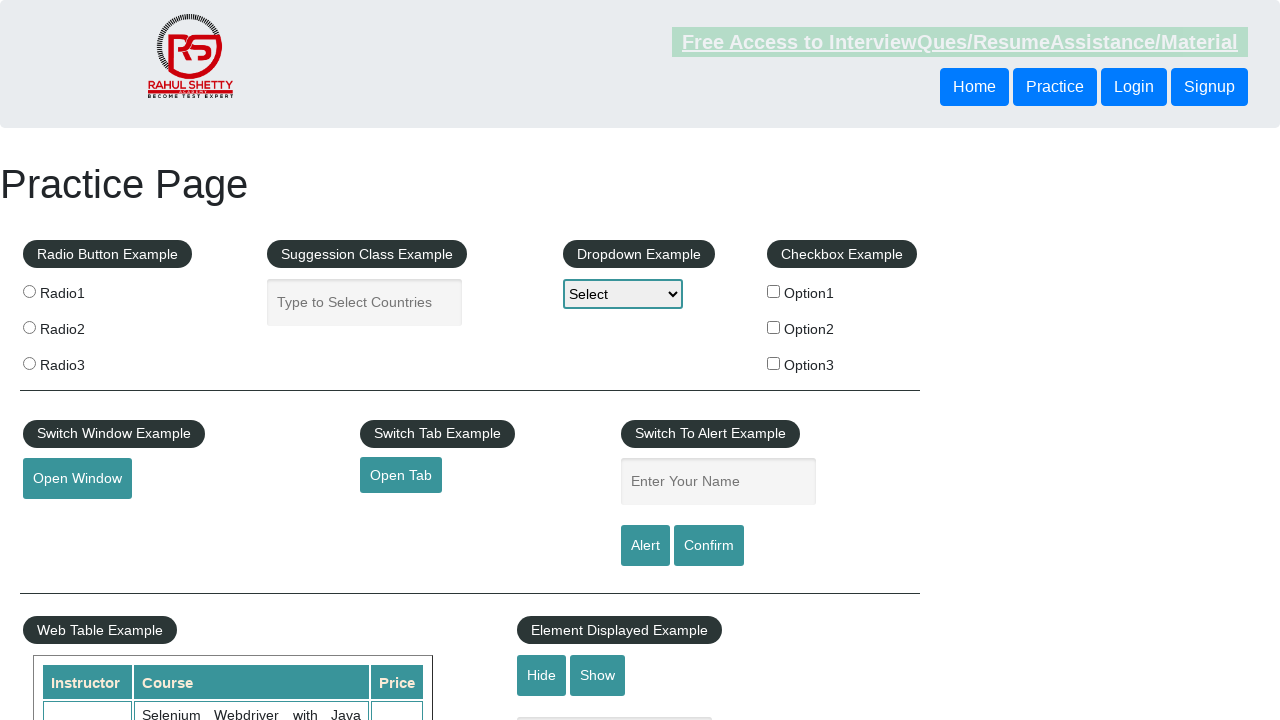

Set up listener to dismiss confirm dialog
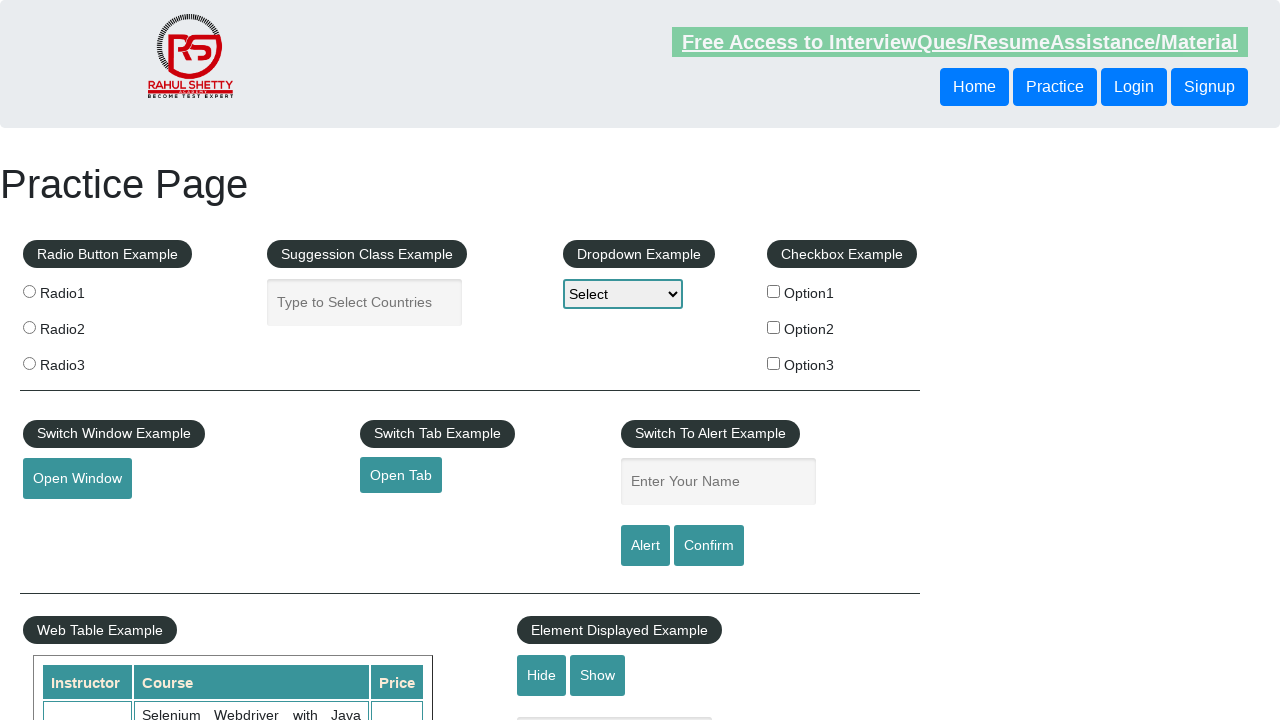

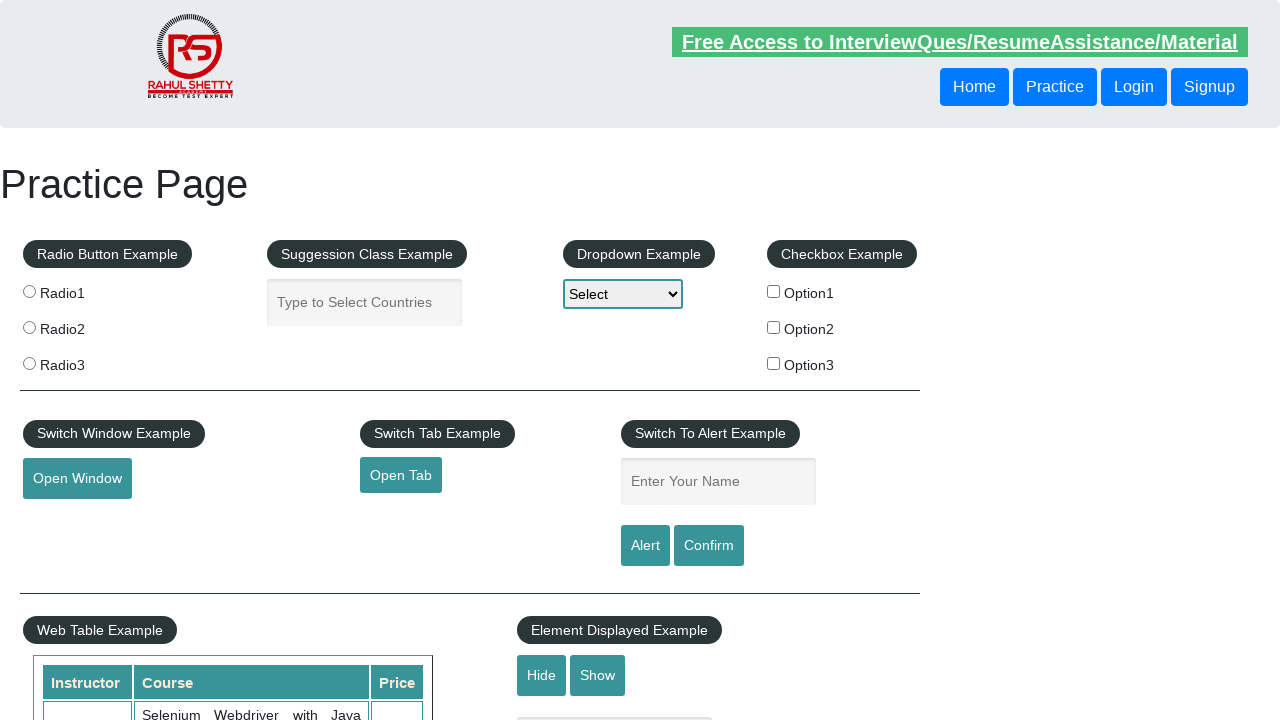